Clicks a random checkbox from the available checkboxes on the page

Starting URL: https://codenboxautomationlab.com/practice/

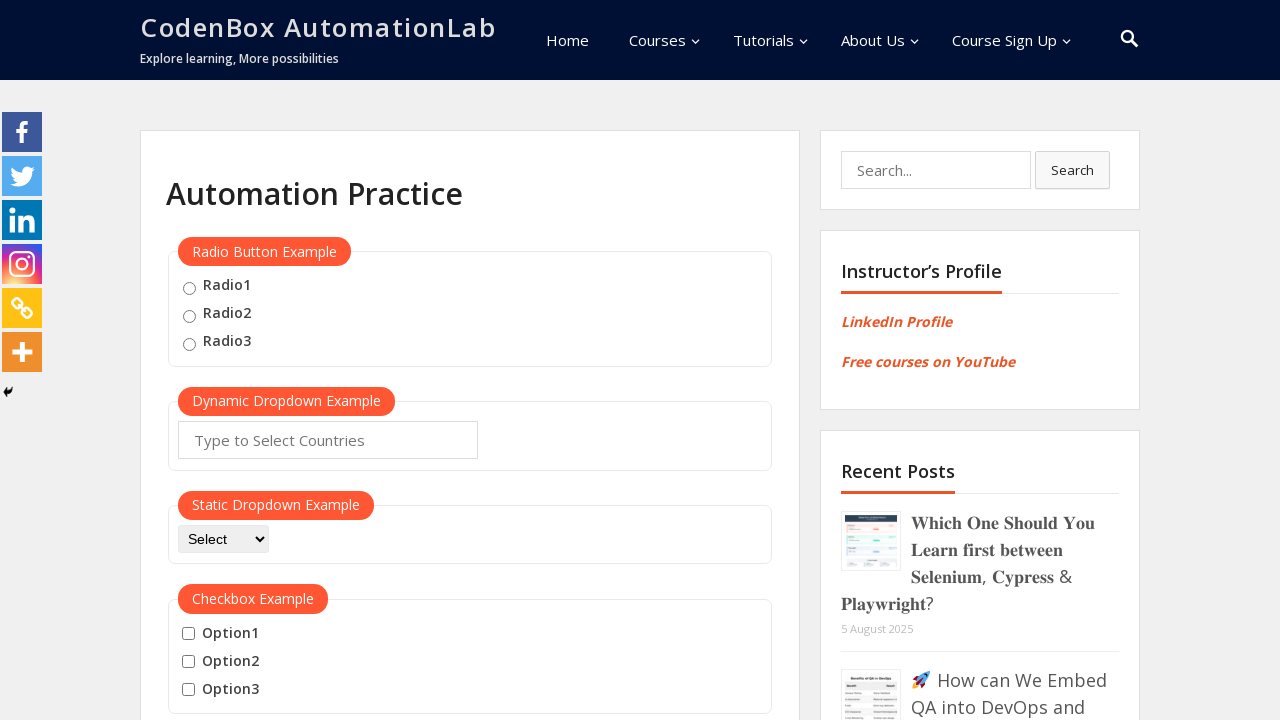

Navigated to practice page at https://codenboxautomationlab.com/practice/
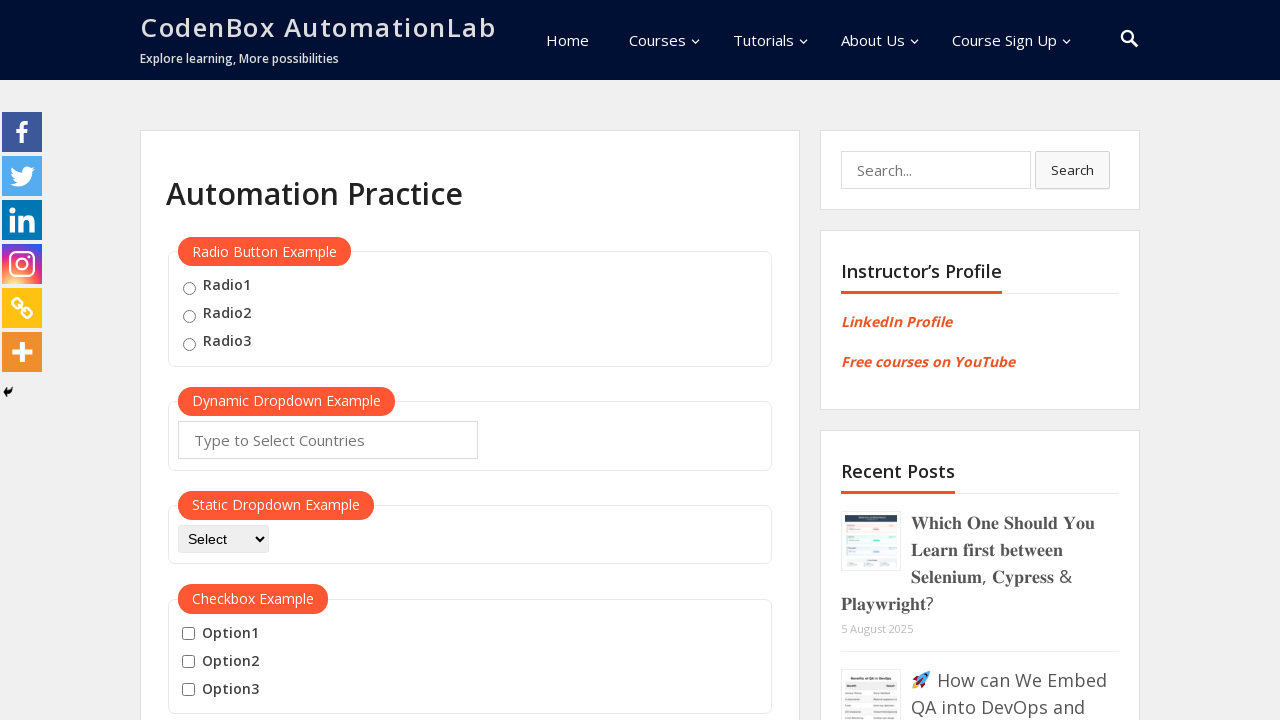

Located all checkboxes on the page
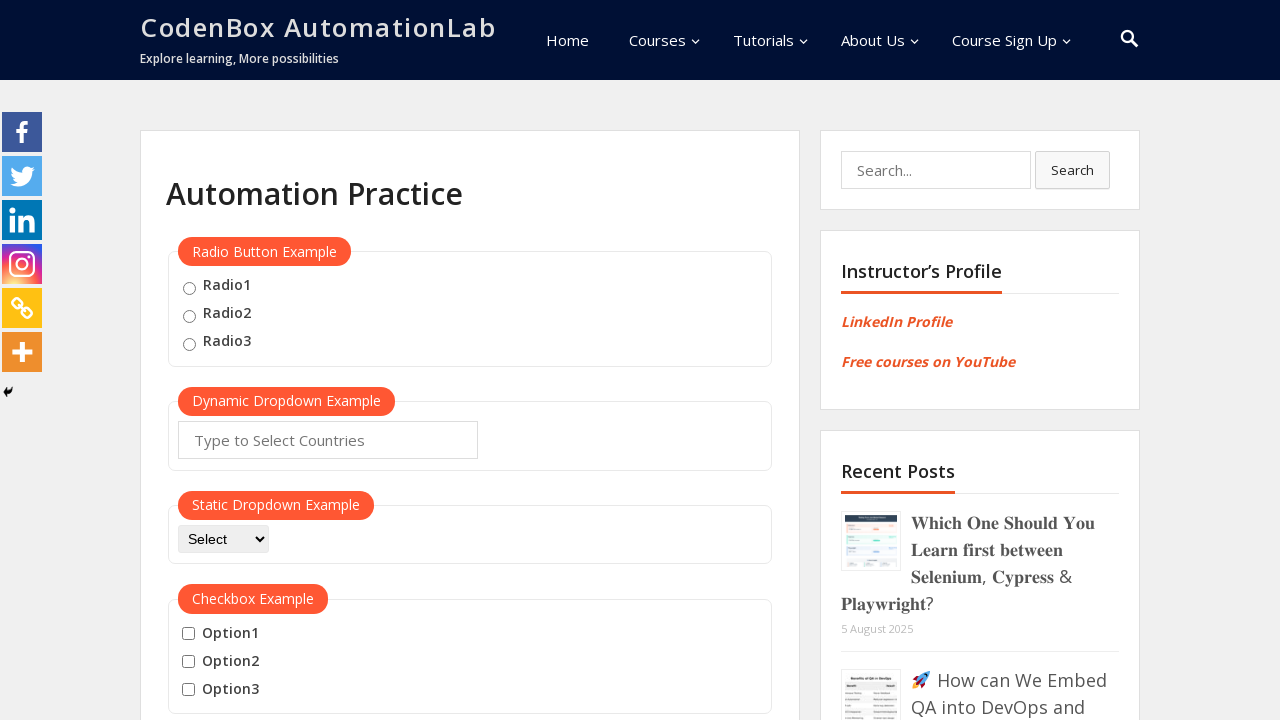

Selected random checkbox at index 2
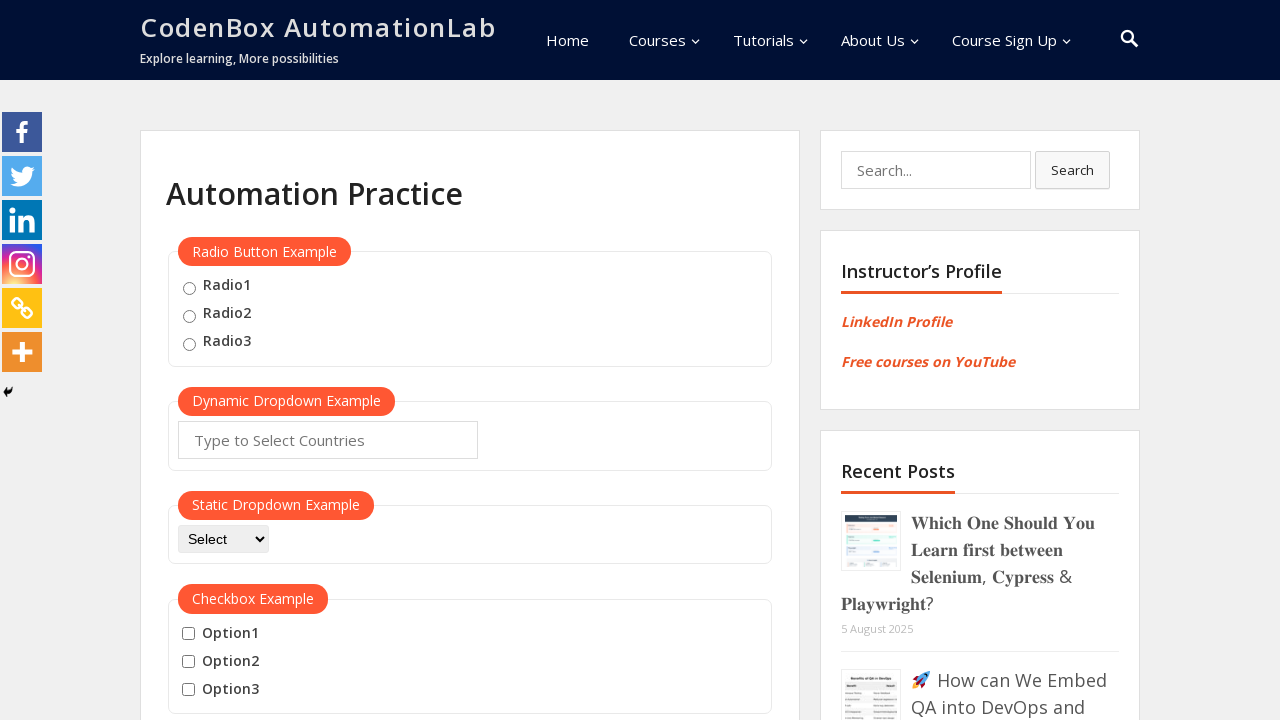

Clicked random checkbox at index 2 at (188, 690) on input[type='checkbox'] >> nth=2
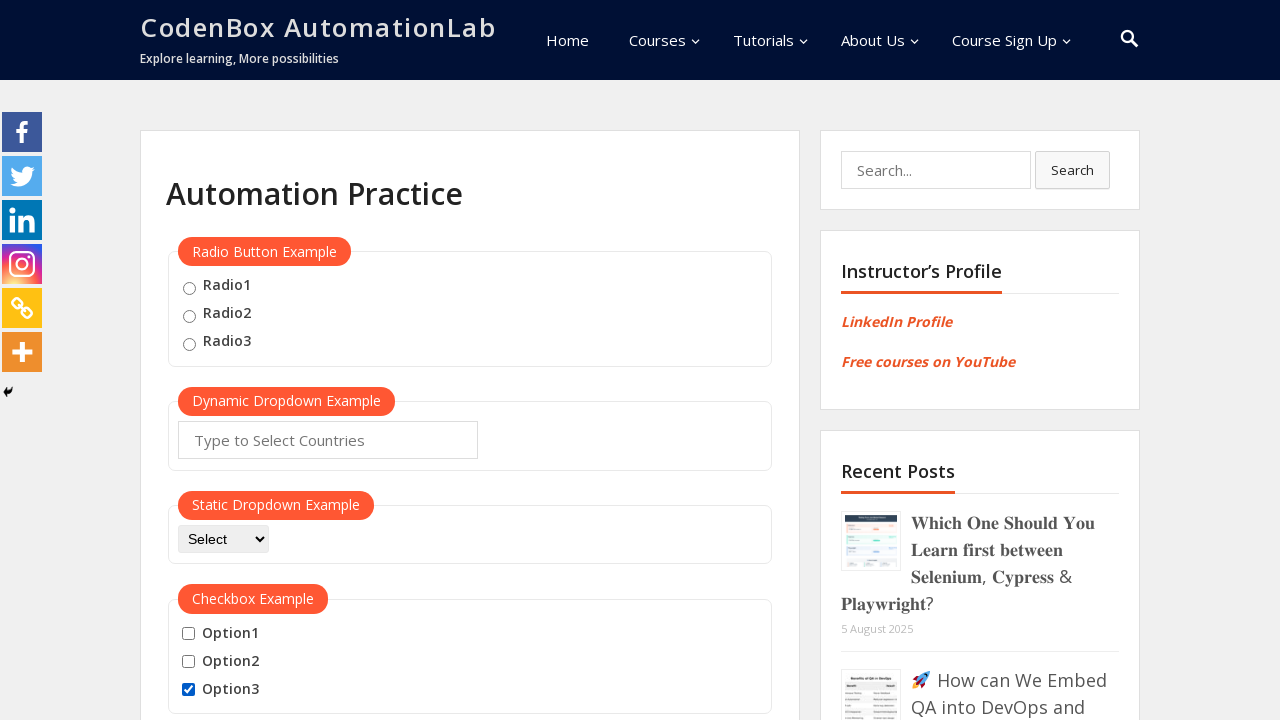

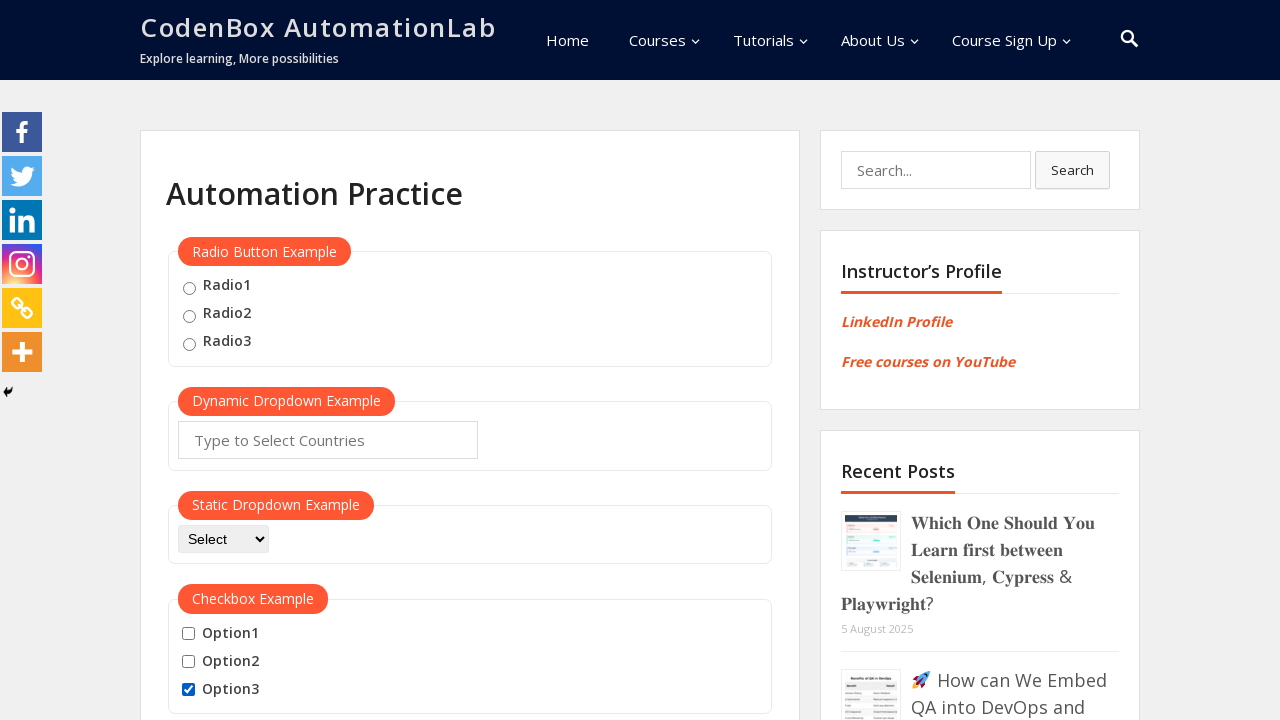